Opens the Selenium official website and maximizes the browser window

Starting URL: https://www.selenium.dev/

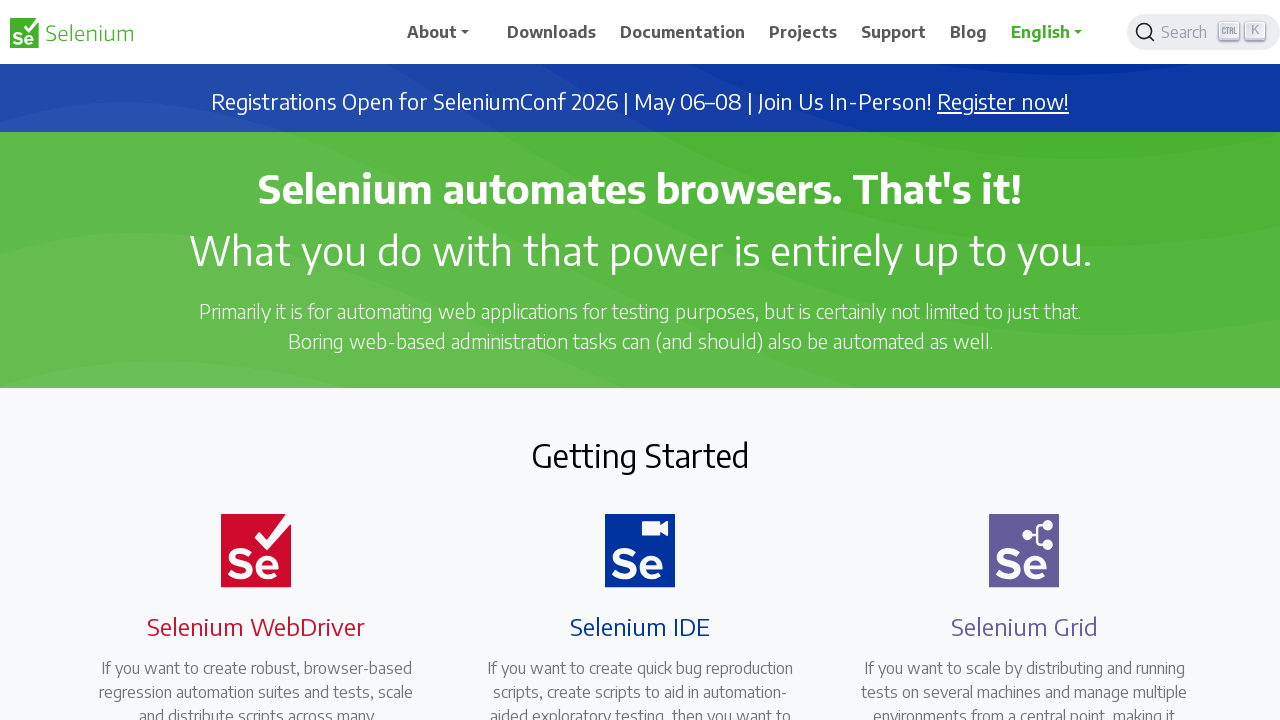

Set viewport to 1920x1080 to maximize browser window
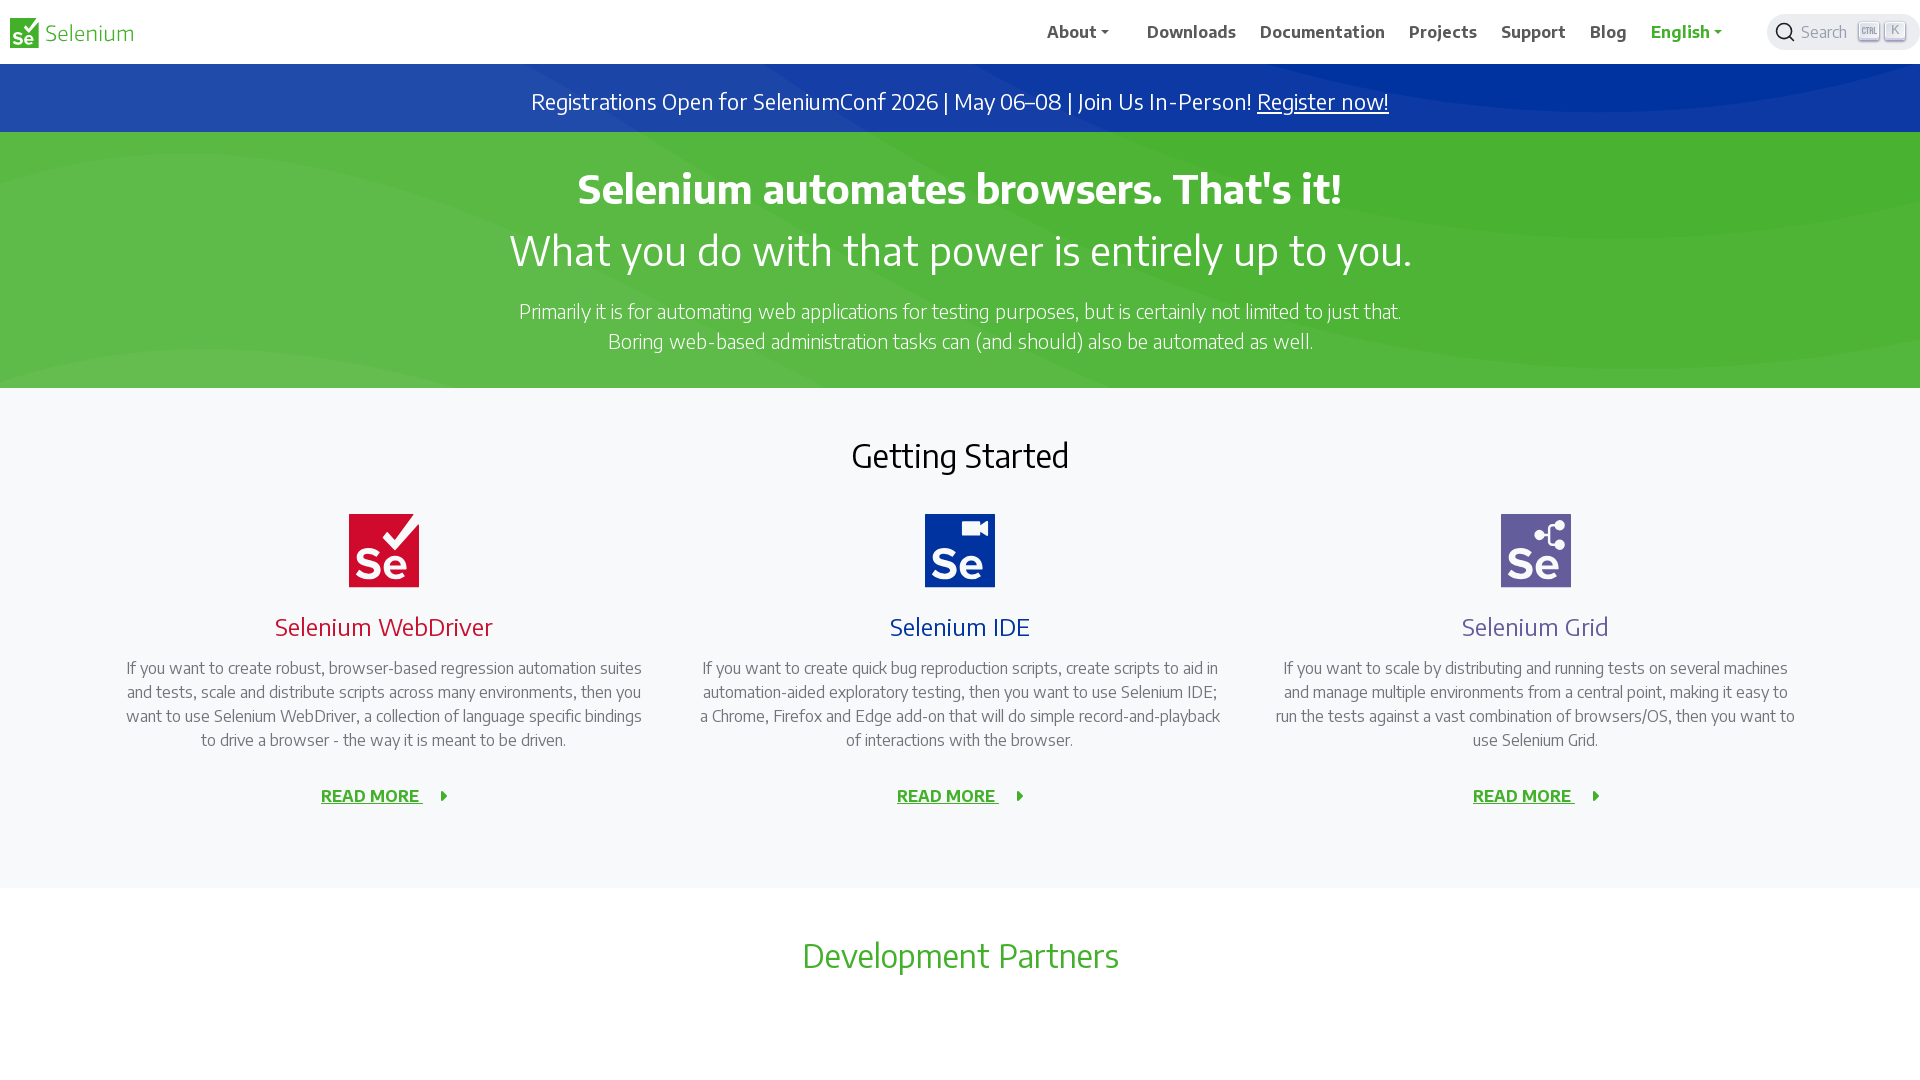

Selenium official website fully loaded
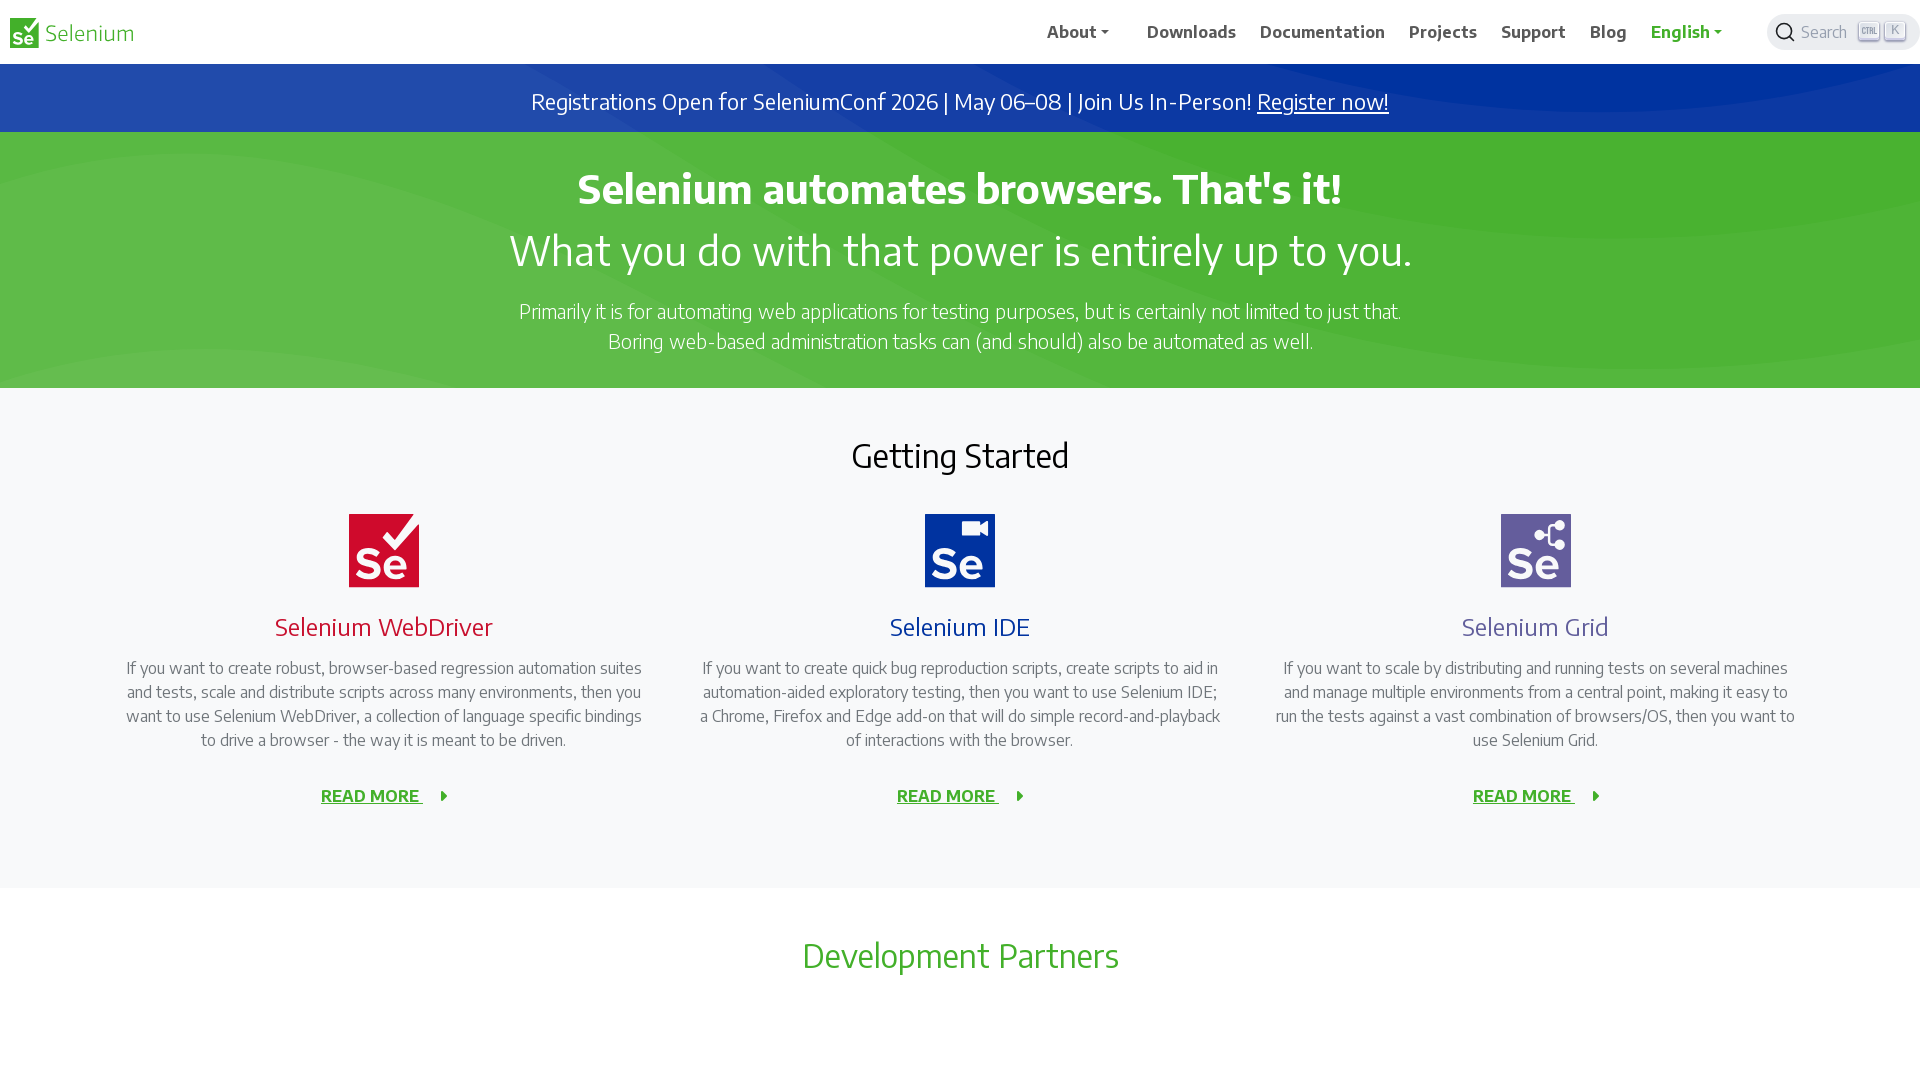

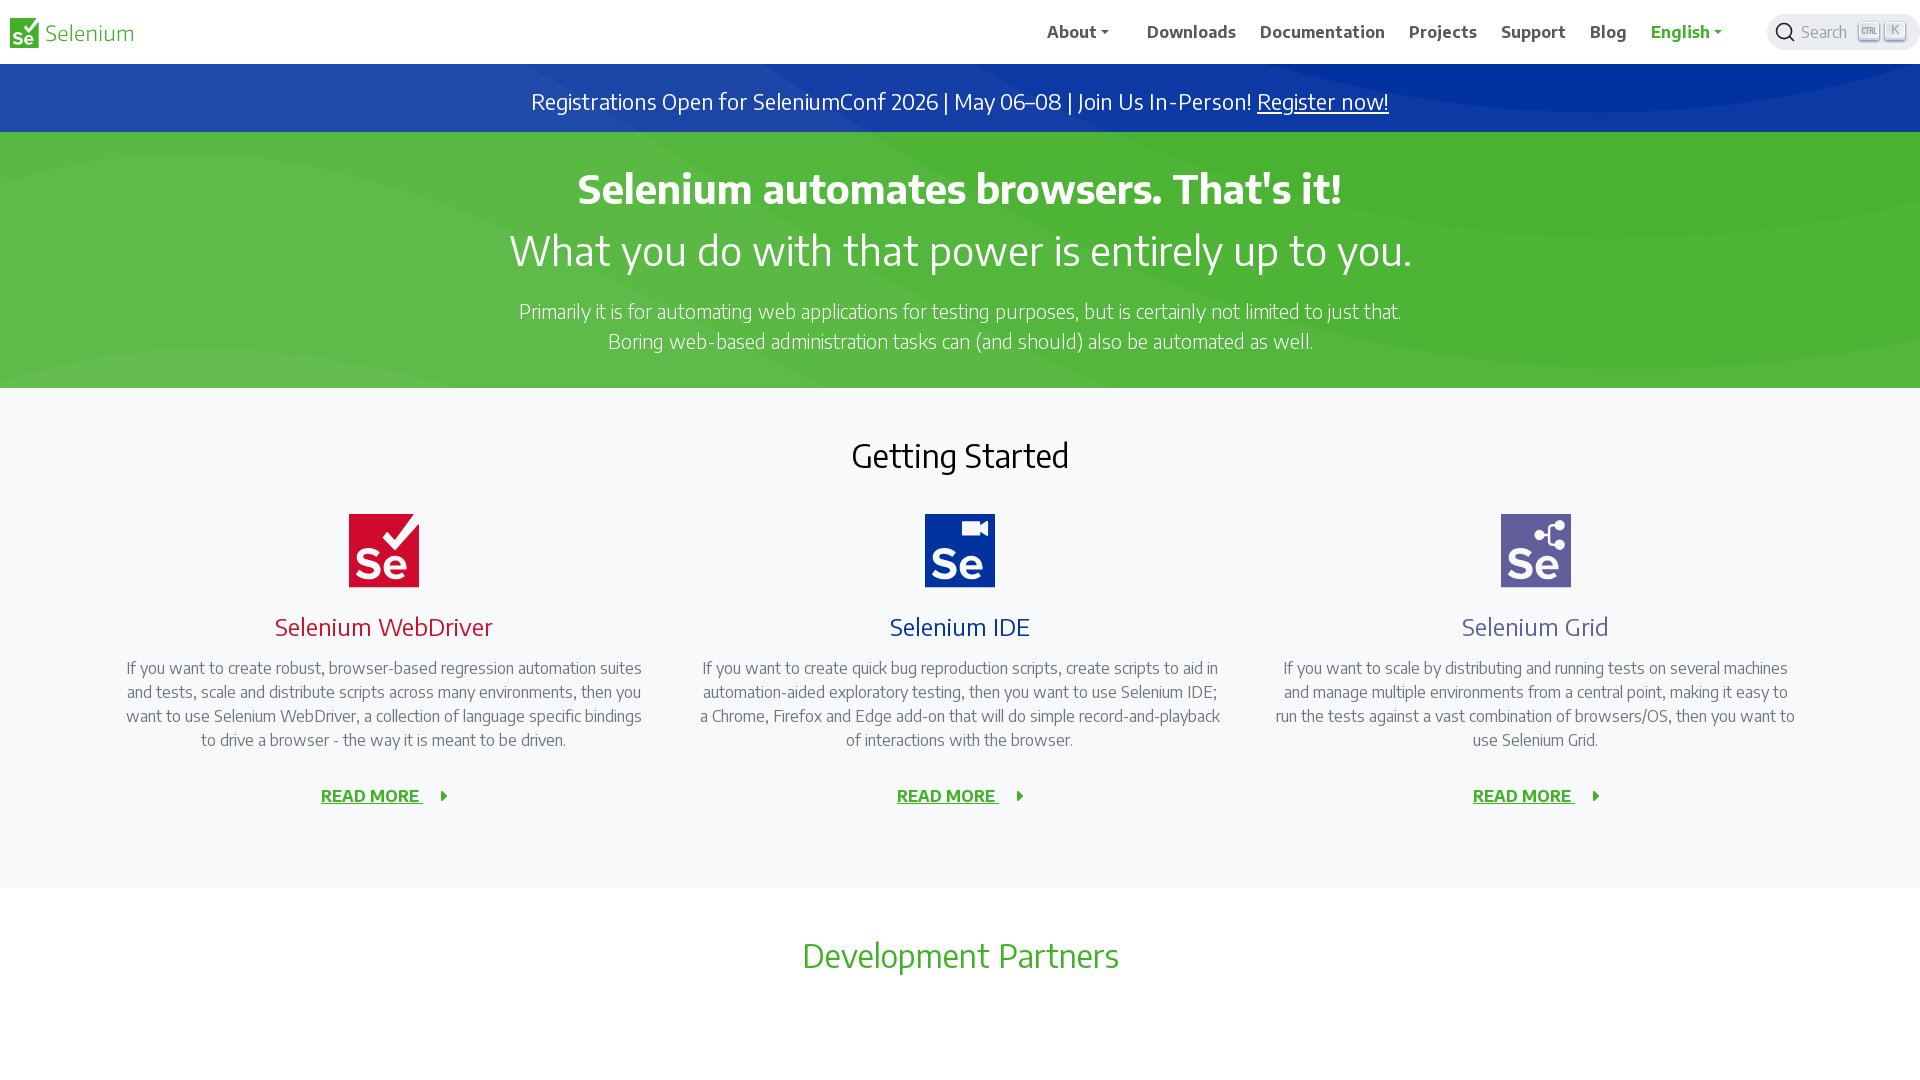